Tests clicking a reveal button and using fluent wait with polling to type into a revealed input field once it becomes interactable

Starting URL: https://www.selenium.dev/selenium/web/dynamic.html

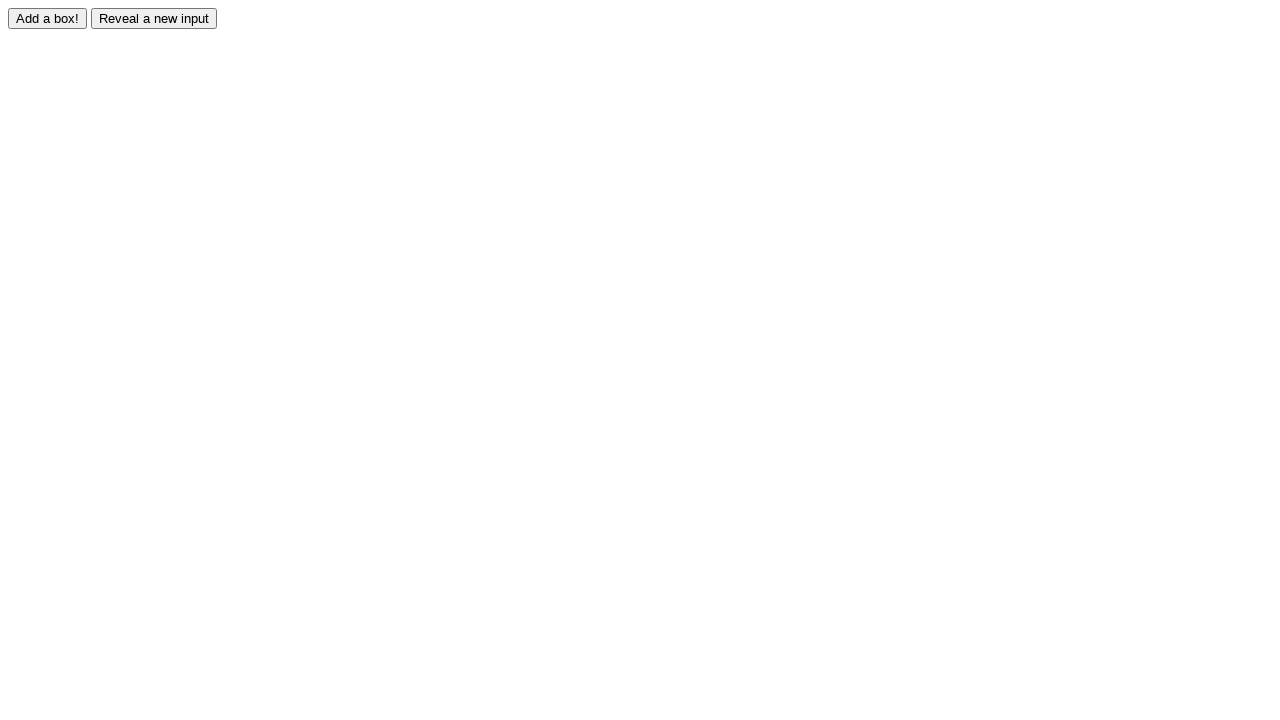

Located the hidden input element with ID 'revealed'
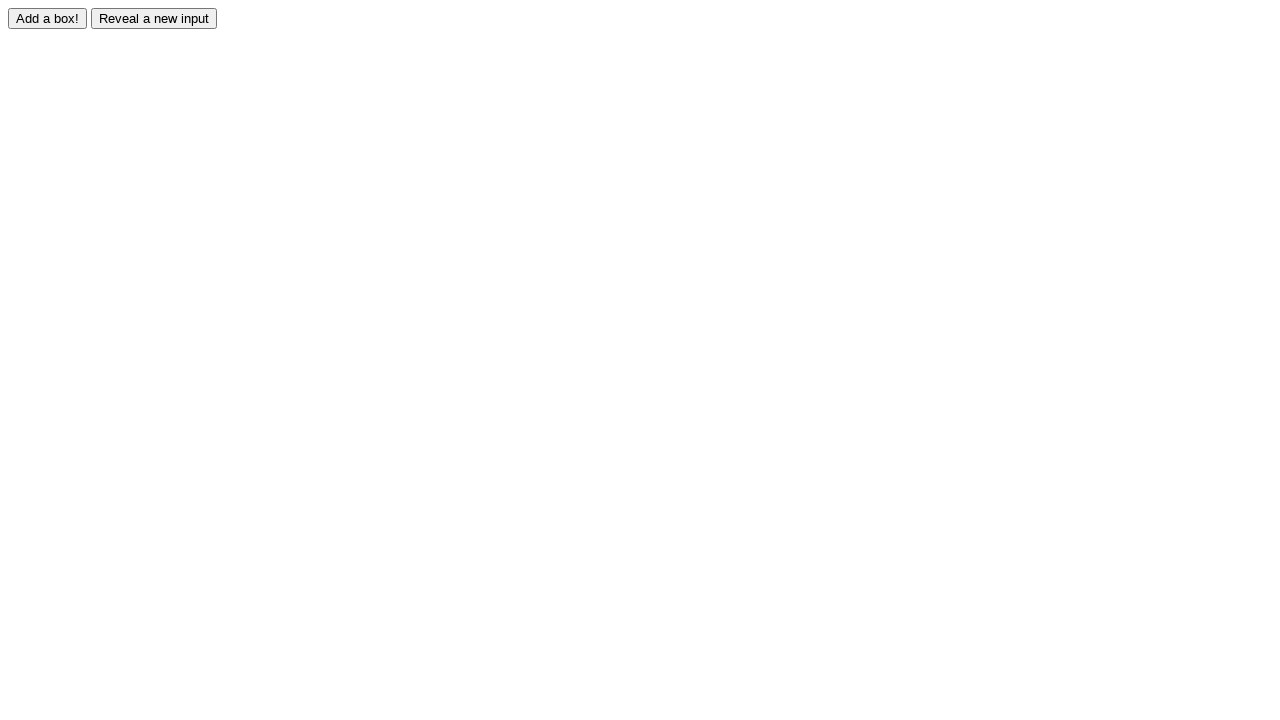

Clicked the reveal button to make the input visible at (154, 18) on #reveal
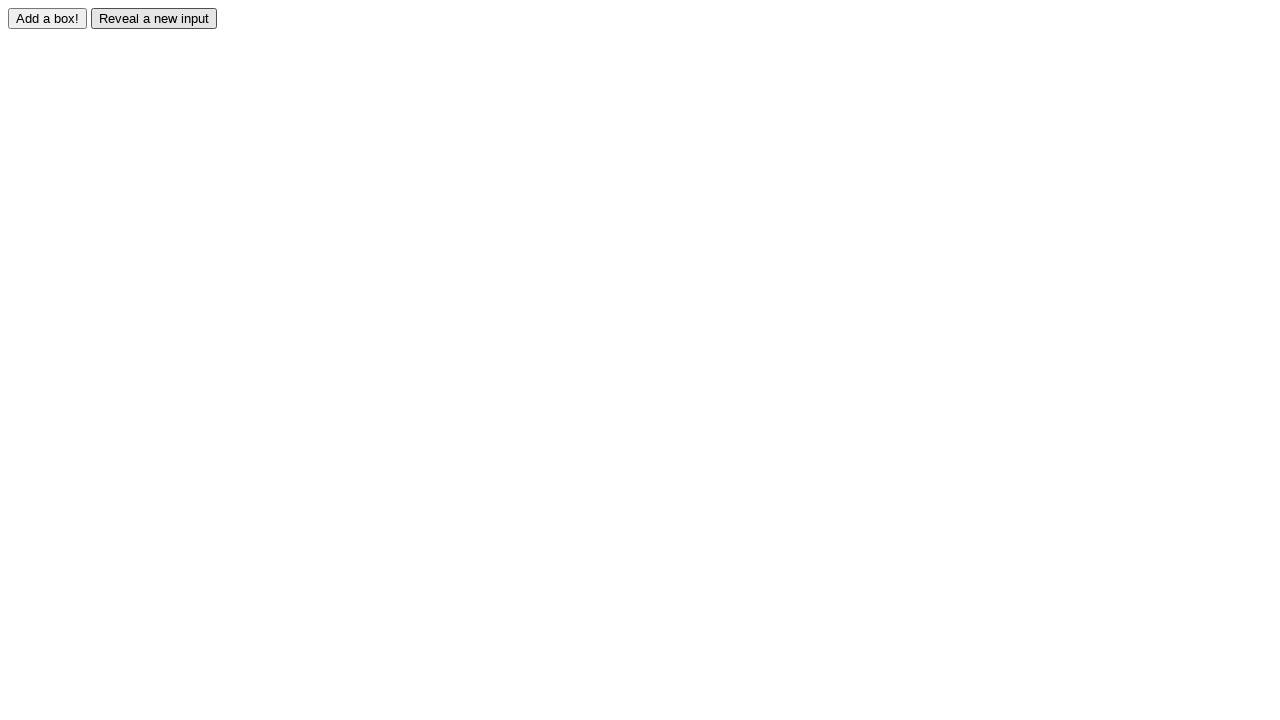

Waited for the input element to become visible (timeout: 2000ms)
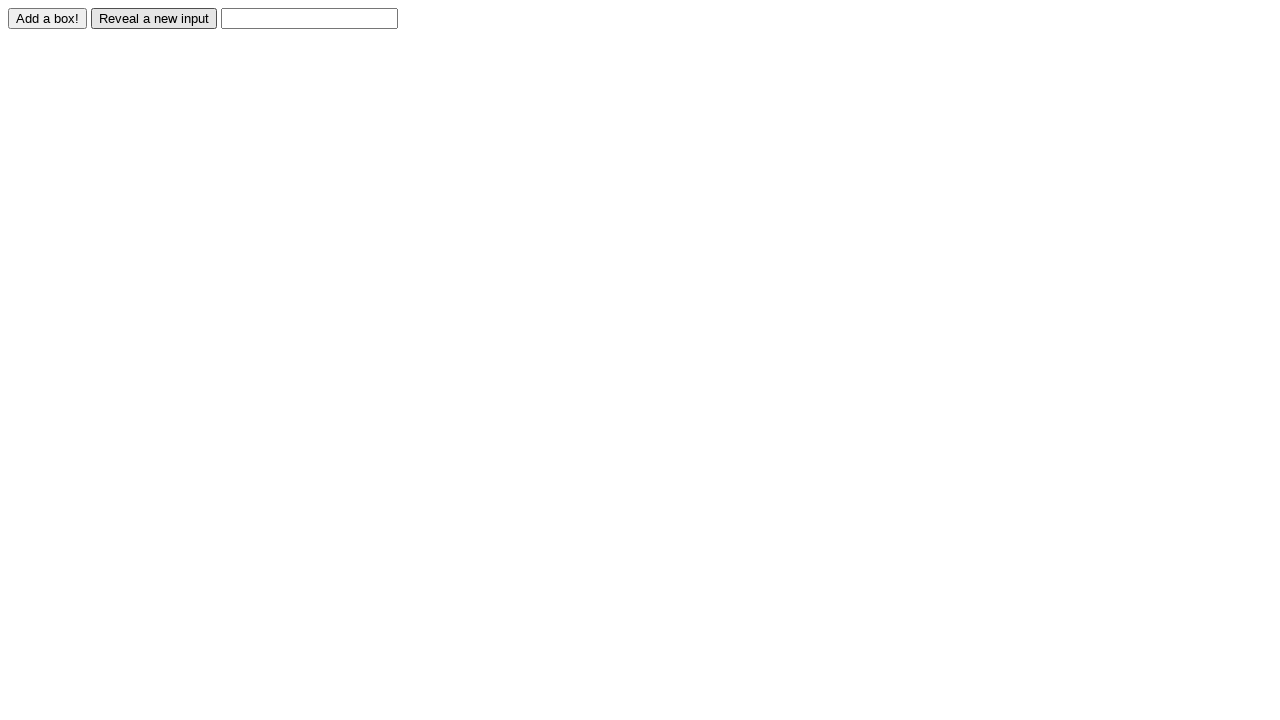

Filled the revealed input field with text 'Displayed' on #revealed
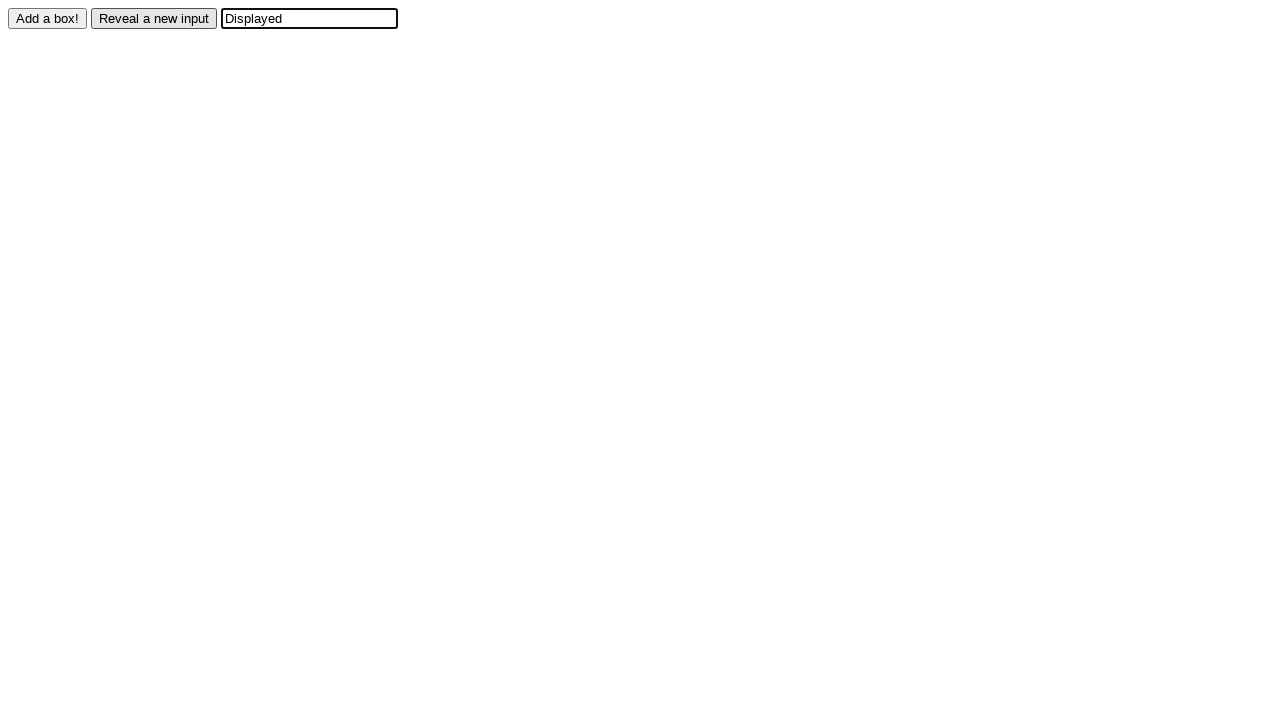

Verified that the input value equals 'Displayed'
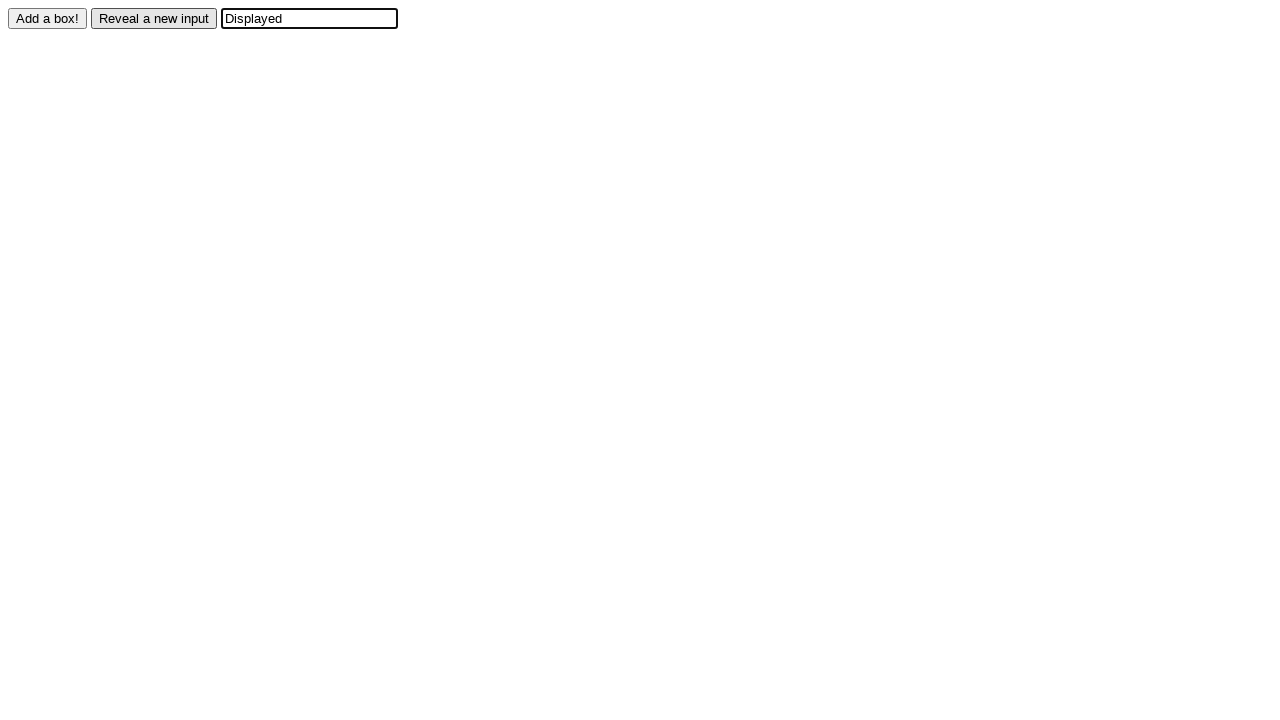

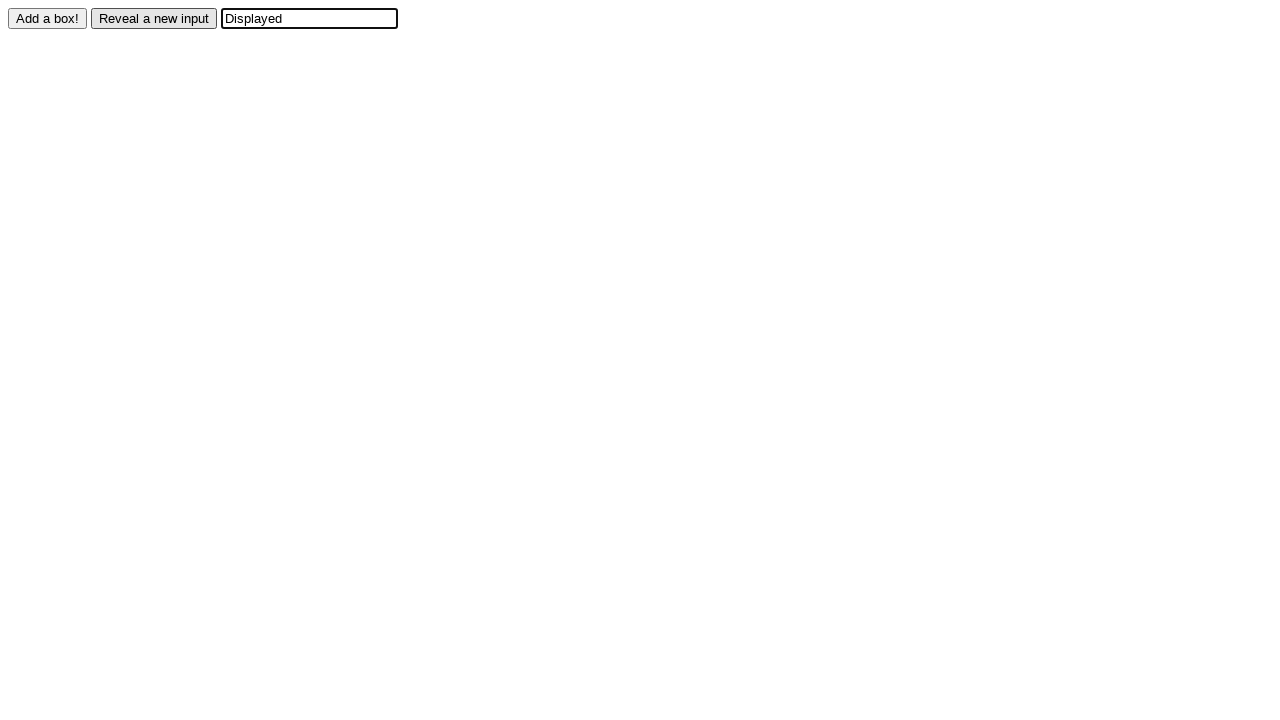